Verifies that the Java tutorial link is present on W3Resource homepage

Starting URL: https://www.w3resource.com/index.php

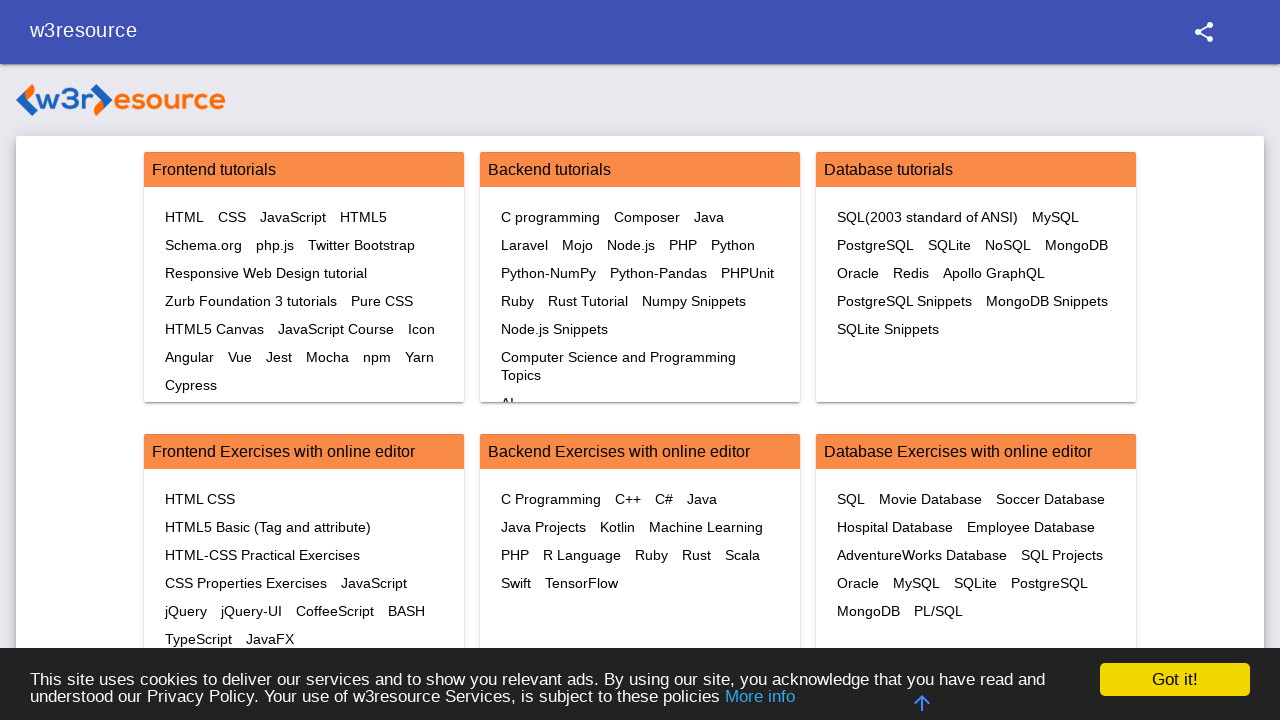

Navigated to W3Resource homepage
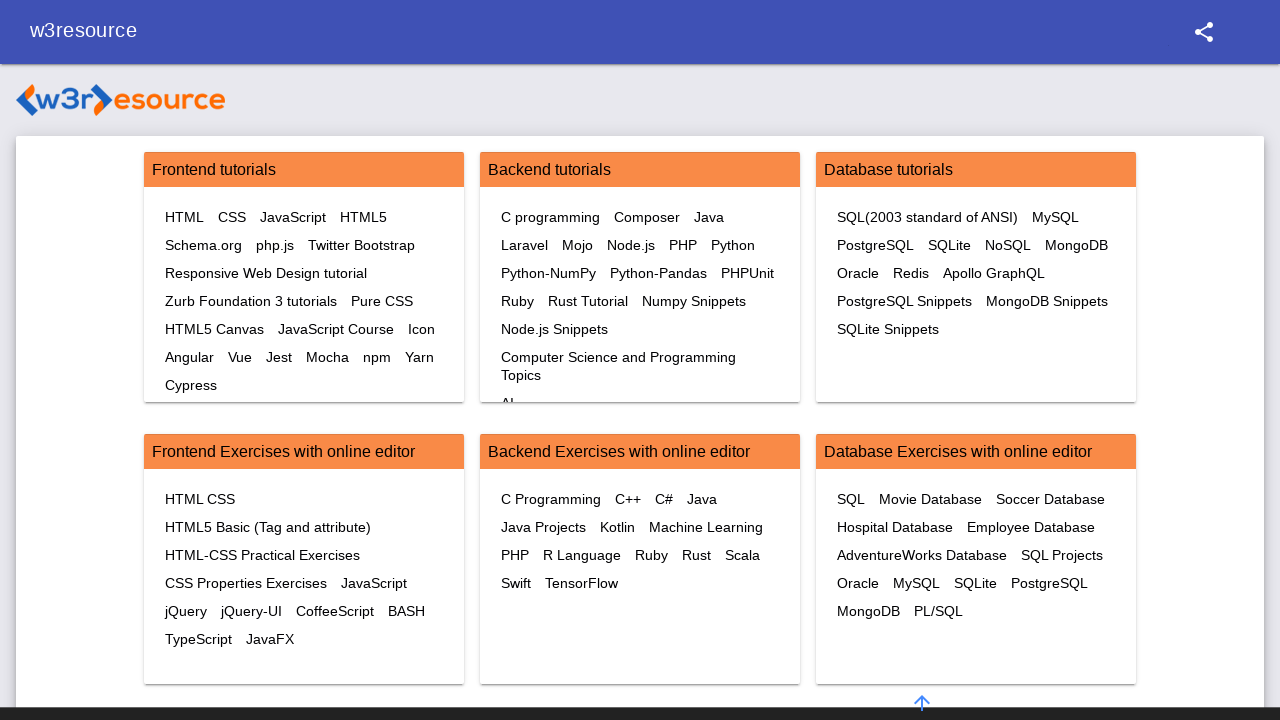

Java tutorial link is present and visible on the page
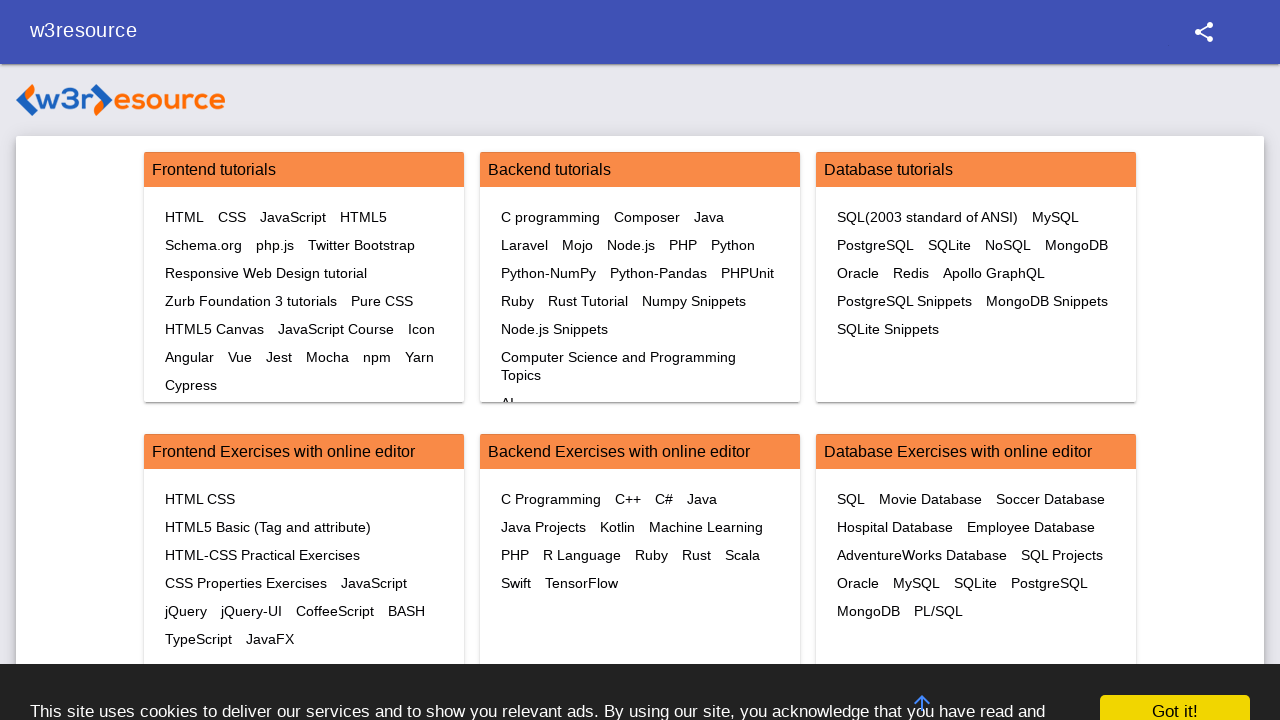

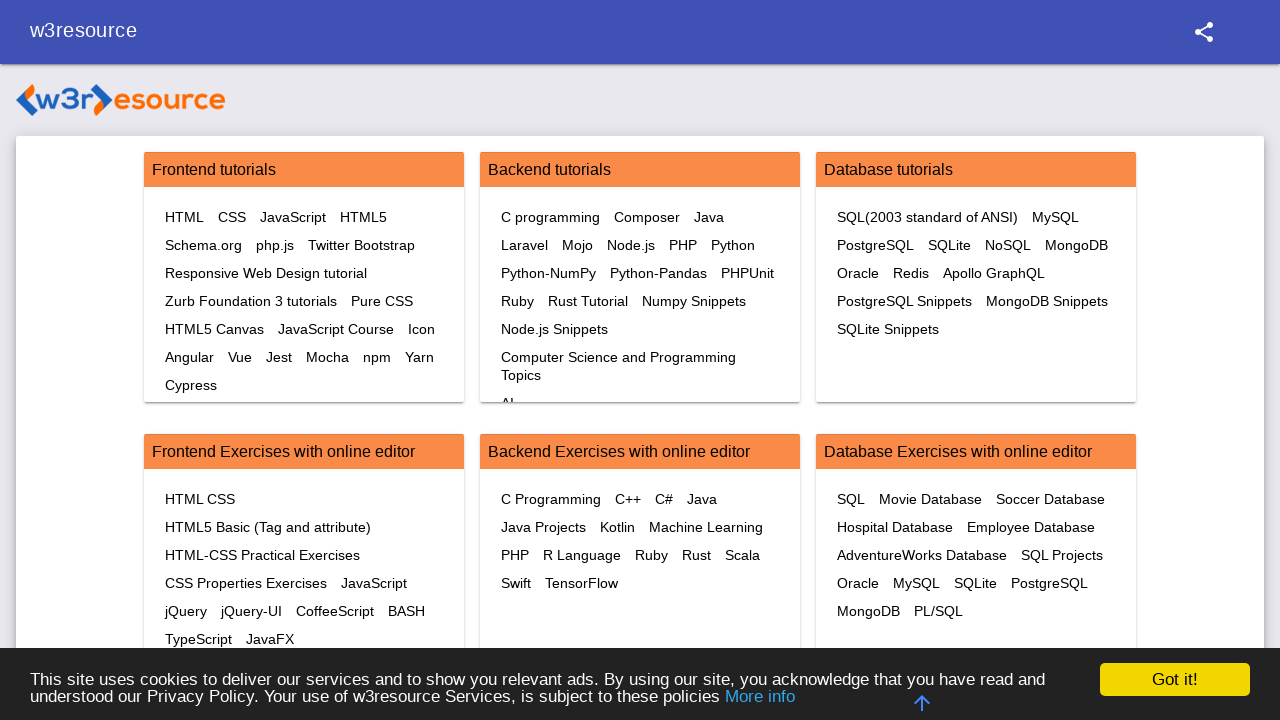